Tests a select dropdown form by choosing a hero from dropdown, selecting multiple programming languages, submitting the form and verifying the results

Starting URL: https://savkk.github.io/selenium-practice/

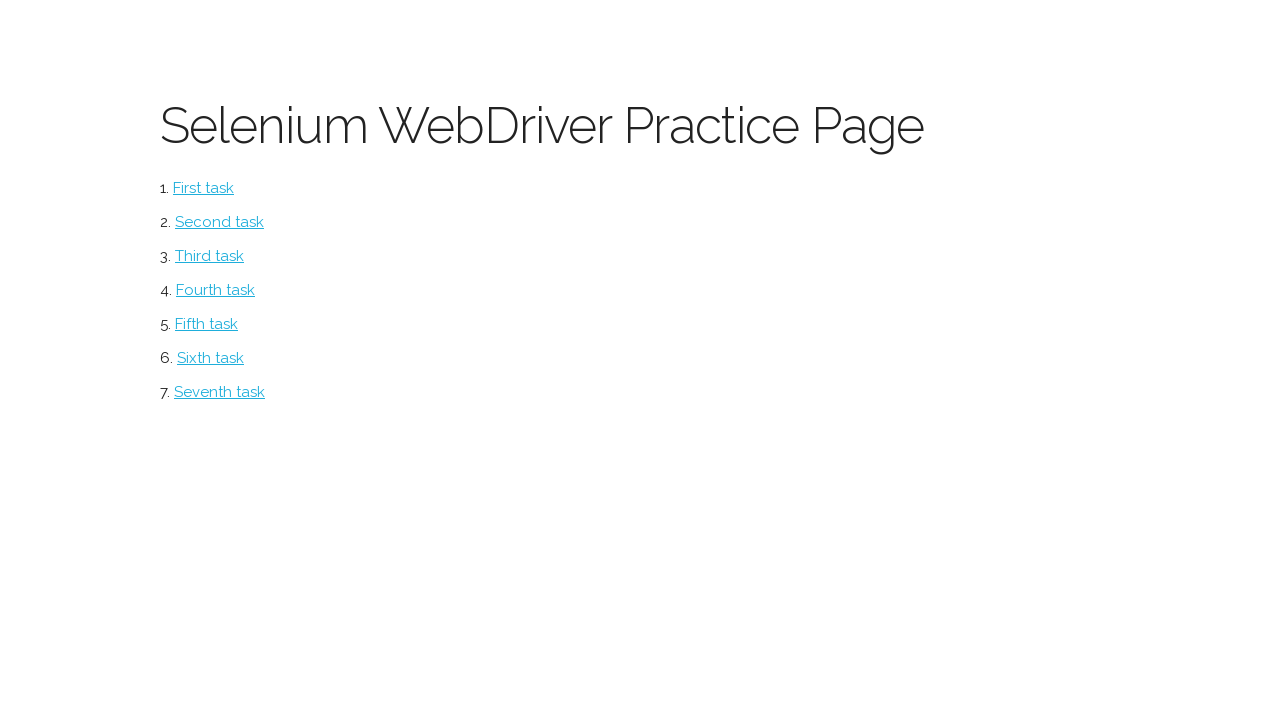

Clicked on select menu item at (210, 256) on #select
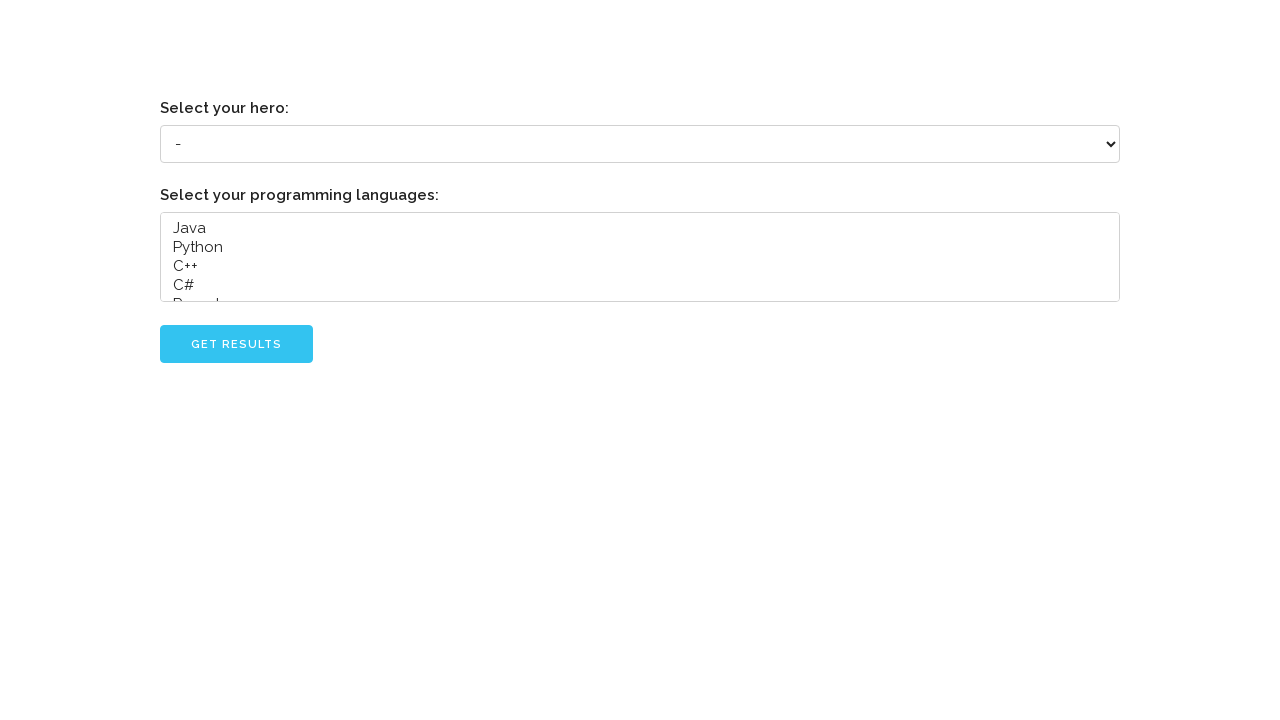

Selected 'John von Neumann' from hero dropdown on select[name='hero']
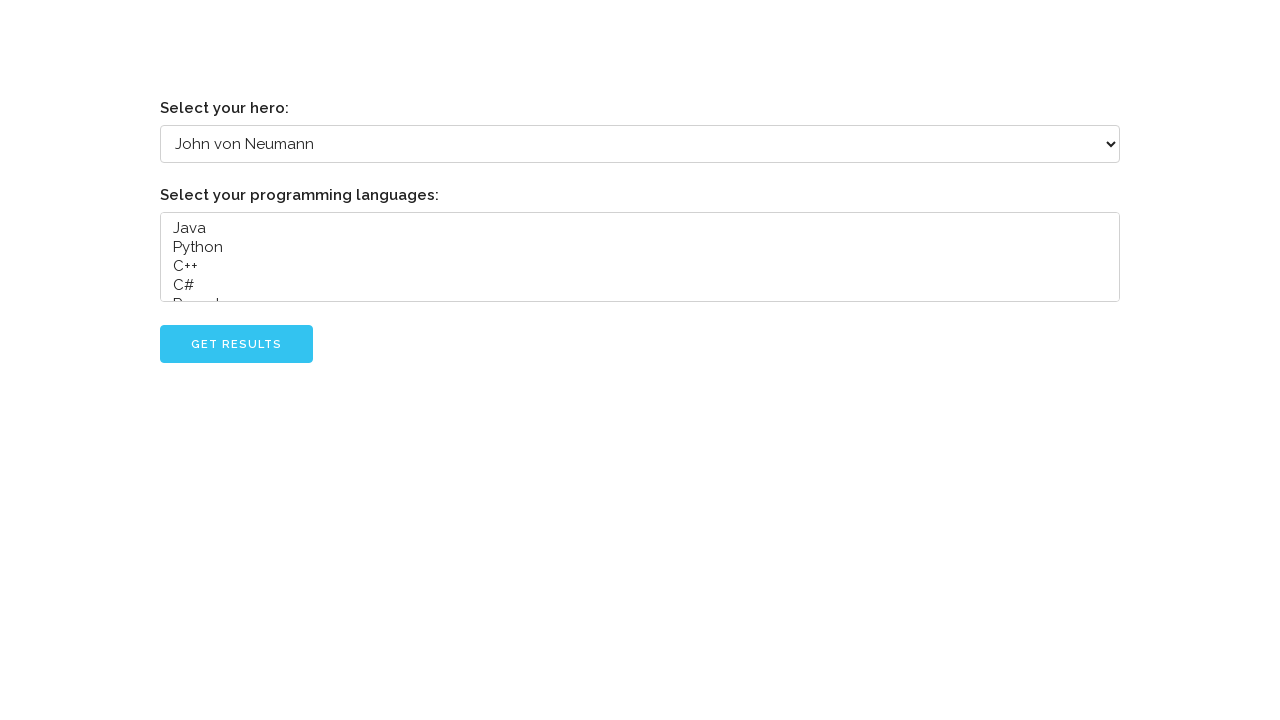

Retrieved all programming language options
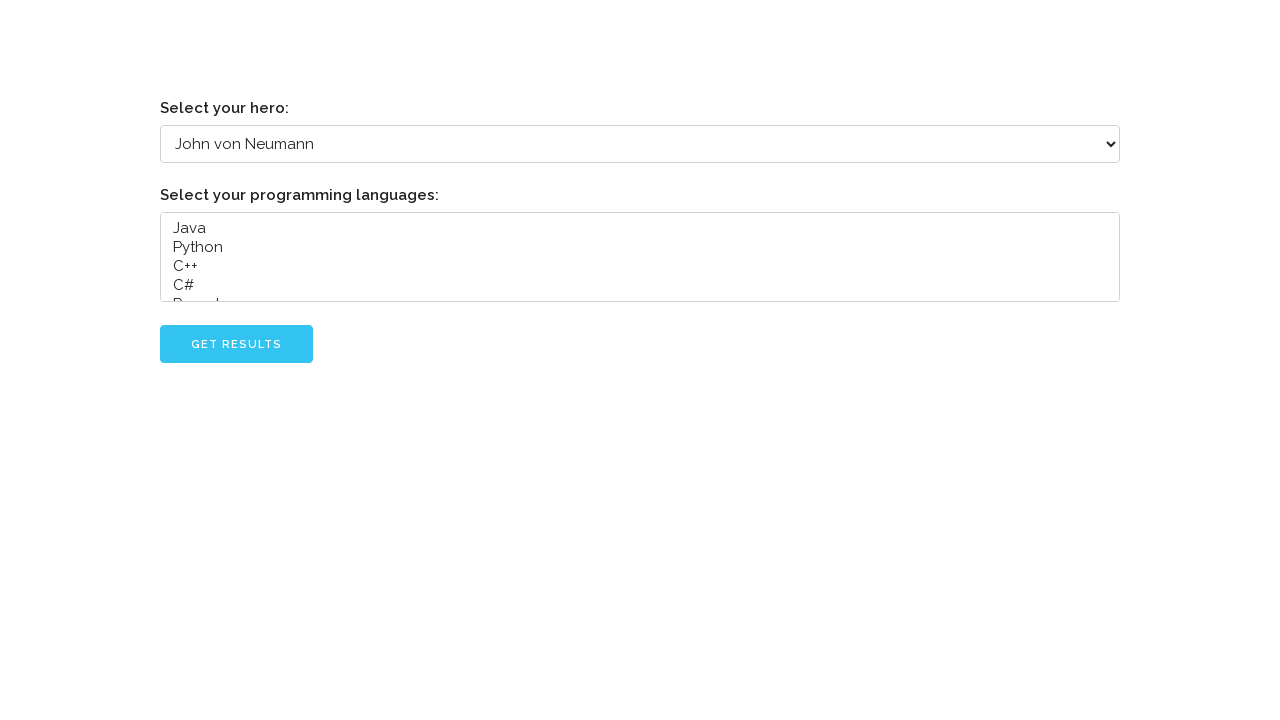

Parsed programming languages list
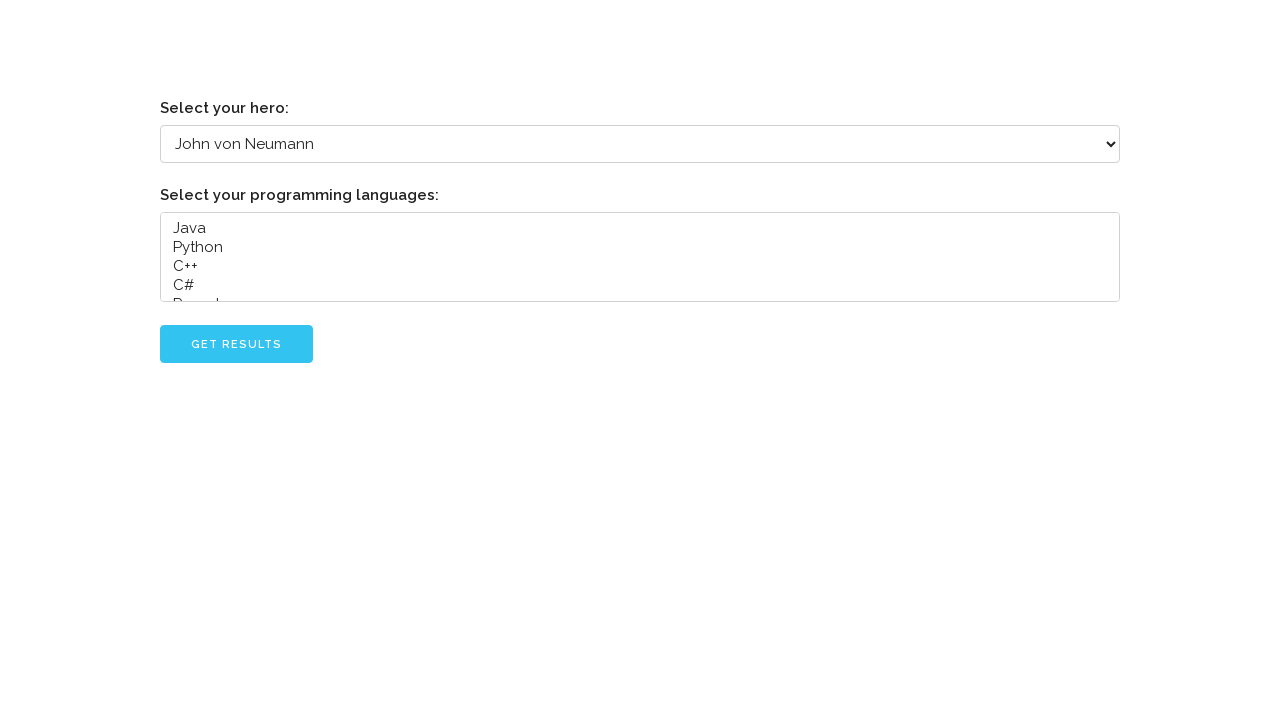

Selected multiple programming languages by index (0 and 3) on select[name='languages']
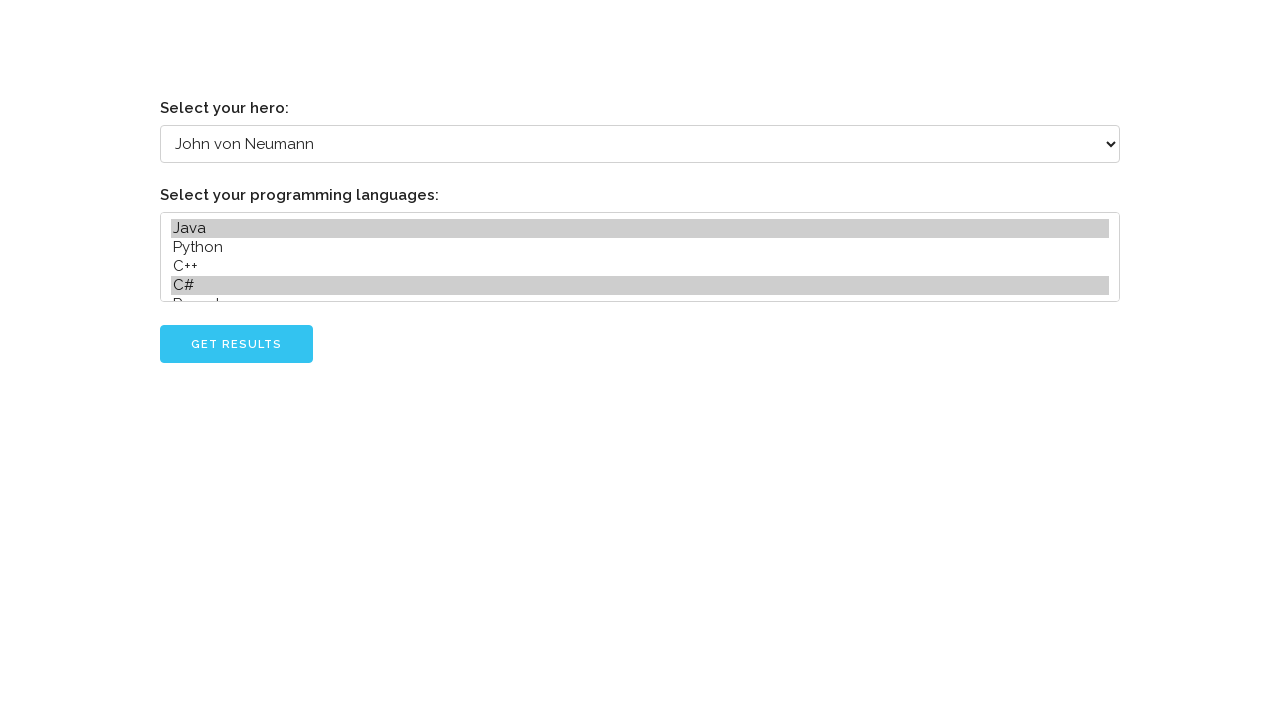

Clicked the go button to submit form at (236, 344) on #go
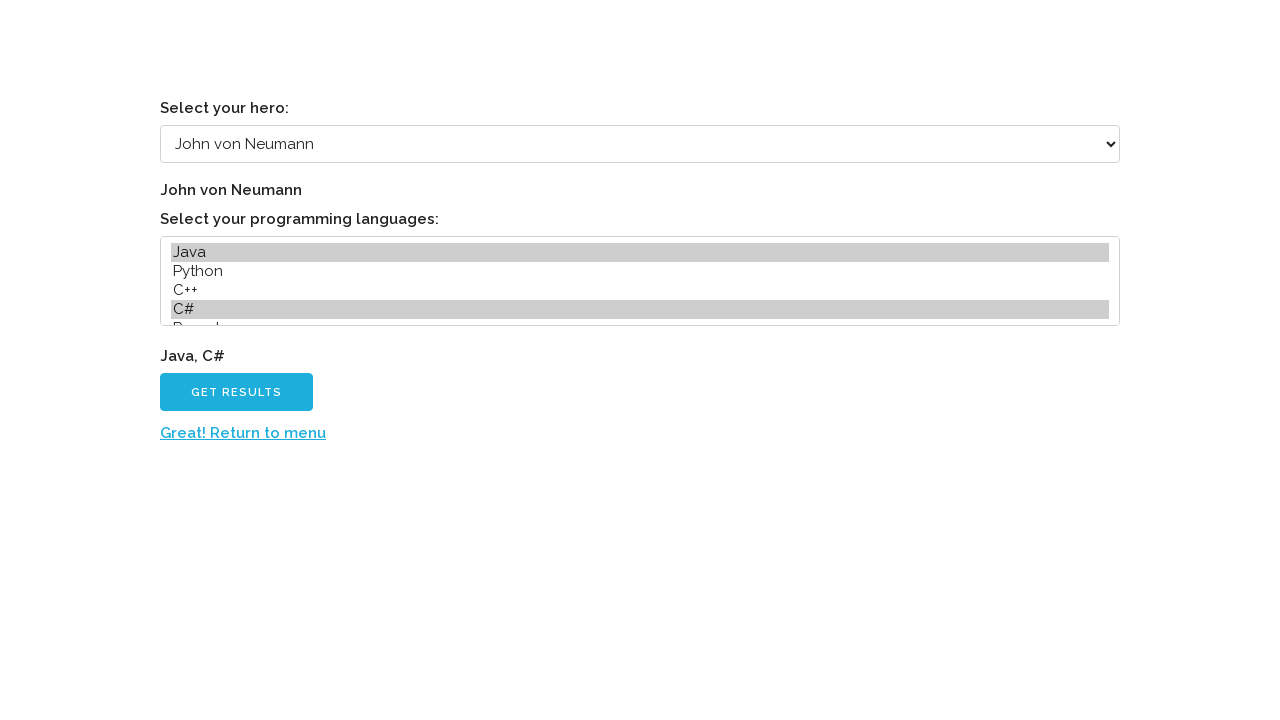

Results appeared on the page
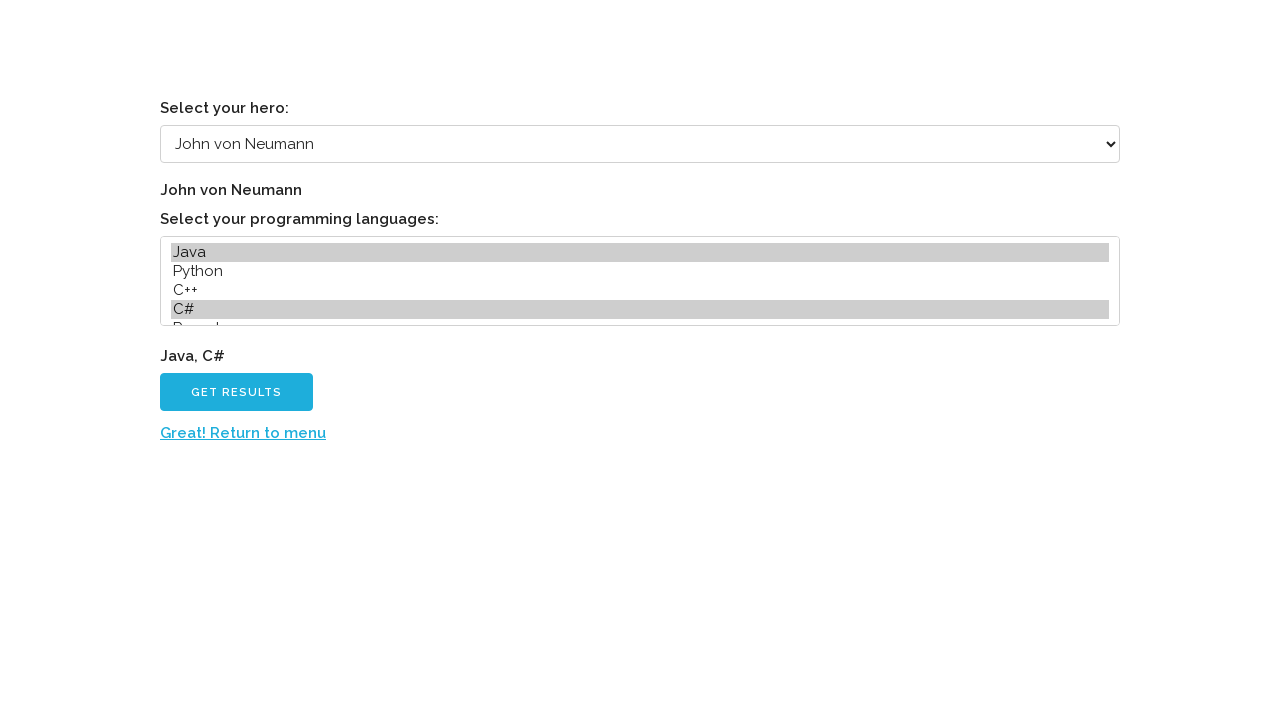

Clicked return to menu link at (243, 433) on text=Great! Return to menu
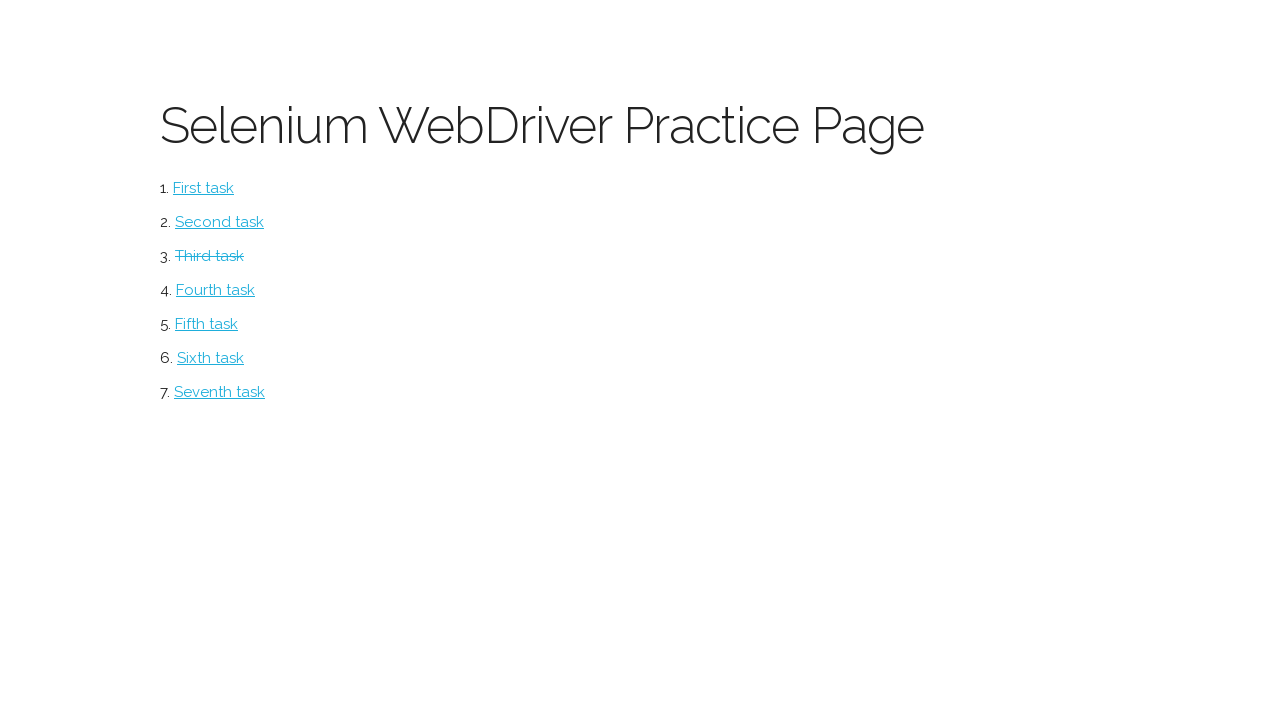

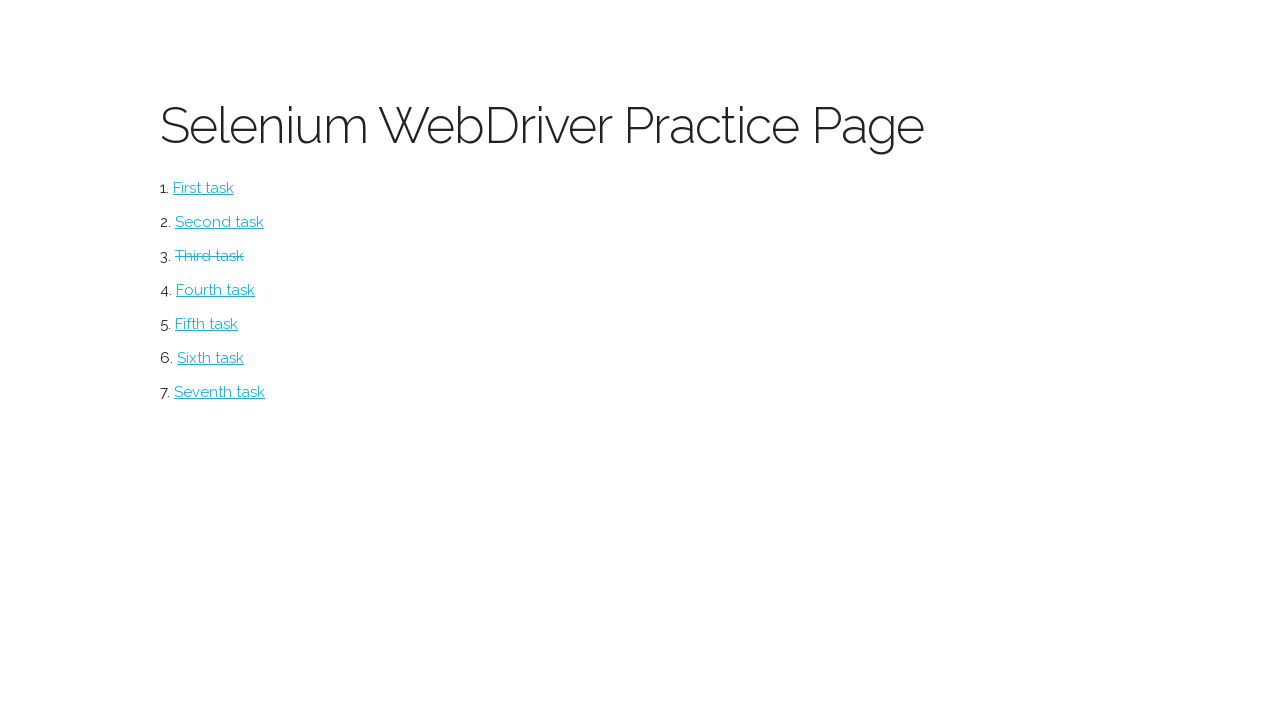